Dynamically iterates through all cells in a web table and prints their values

Starting URL: https://practice.expandtesting.com/tables

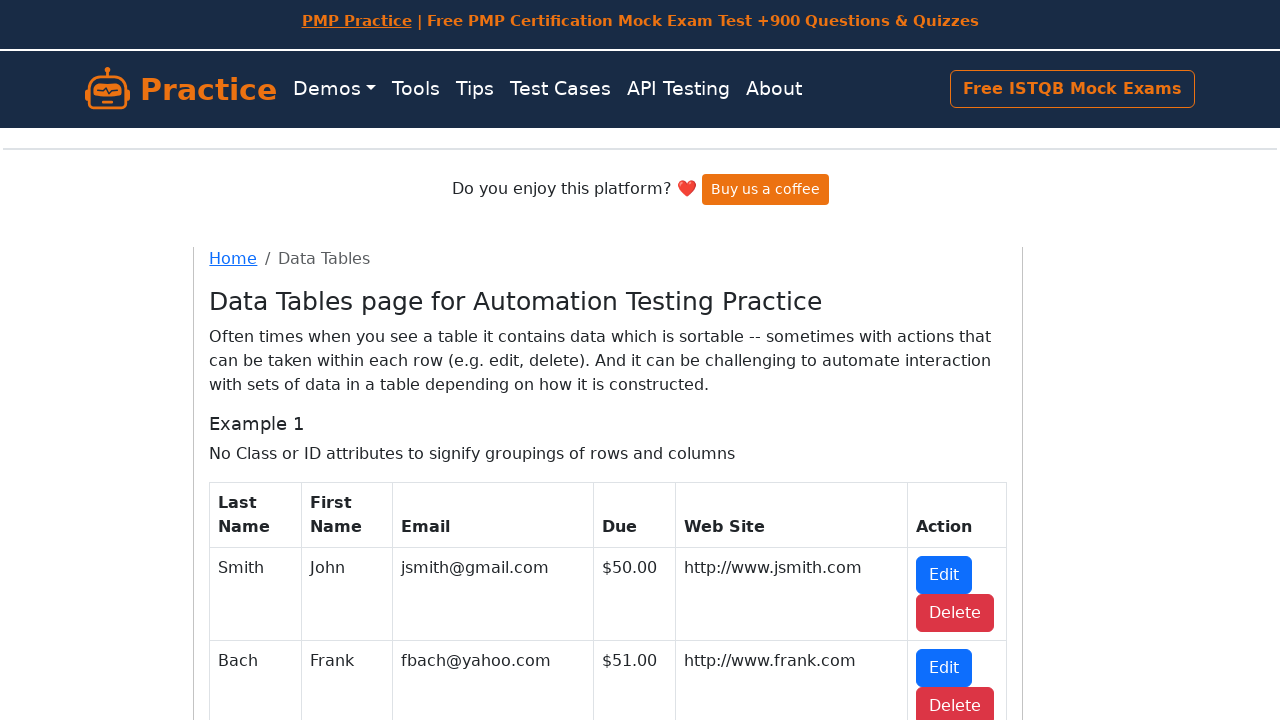

Navigated to https://practice.expandtesting.com/tables
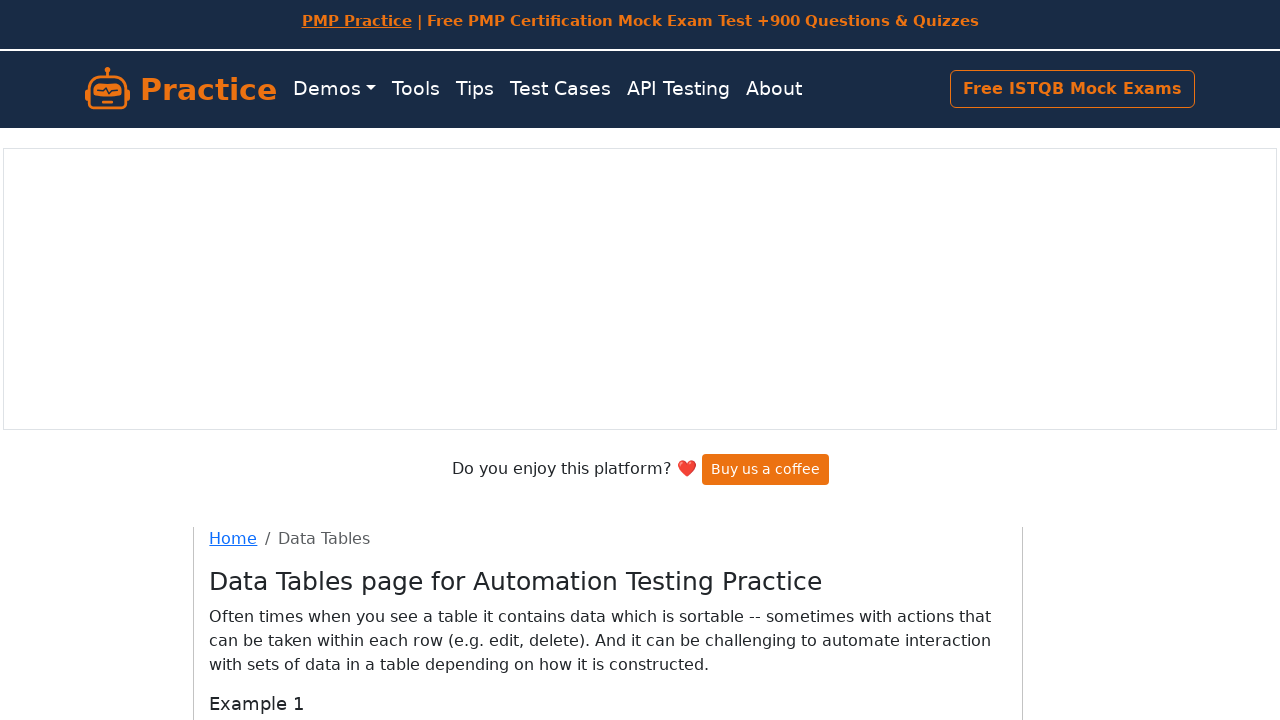

Retrieved all rows from table - found 4 rows
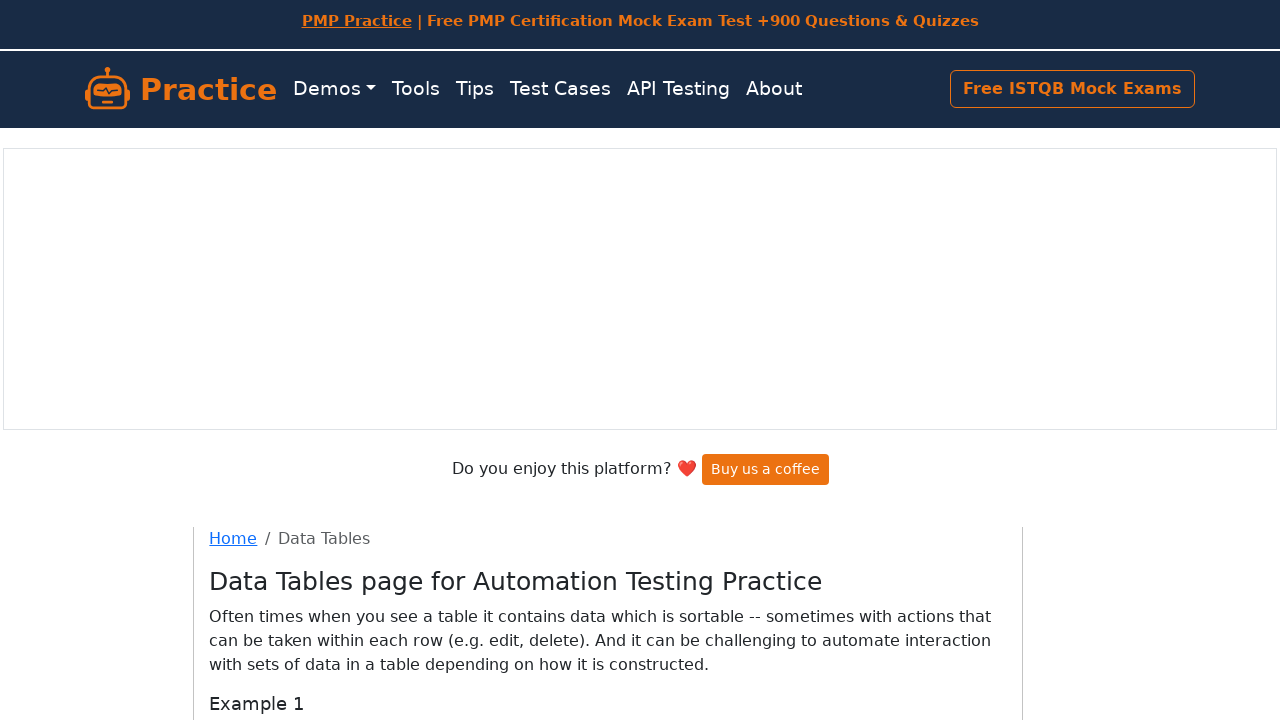

Retrieved all column headers from table - found 6 headers
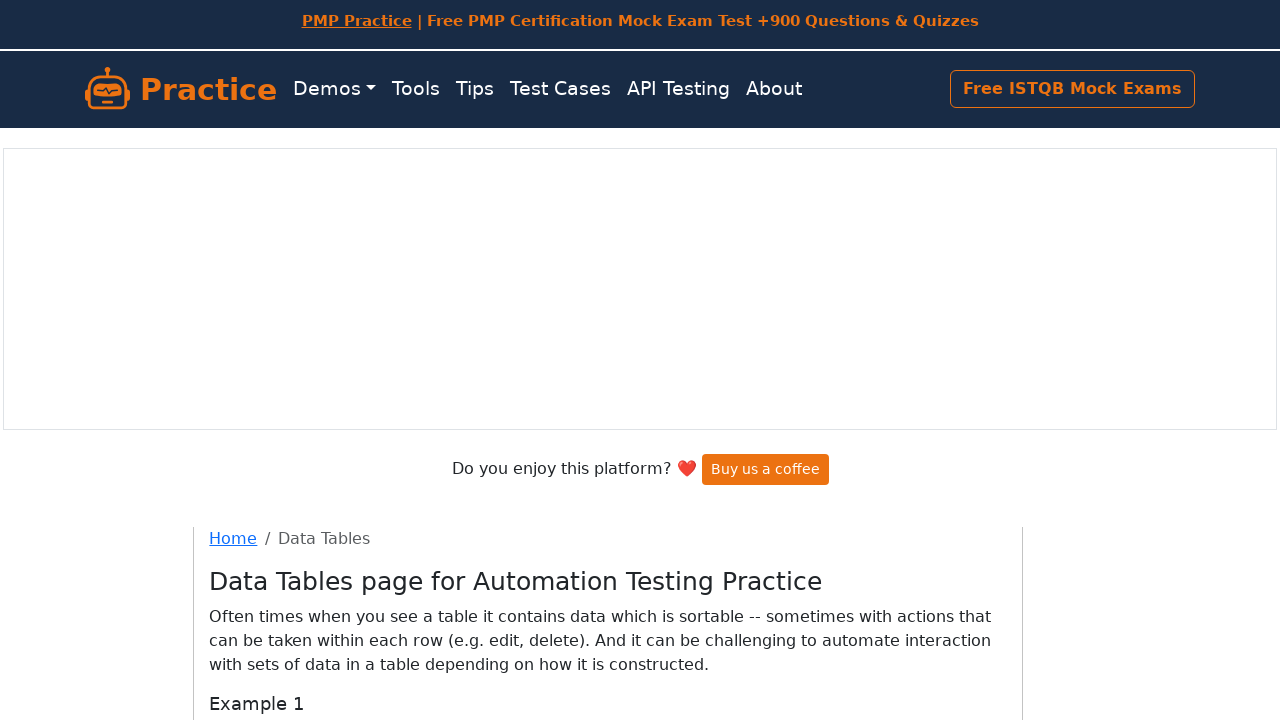

Retrieved cell value from row 1, column 1
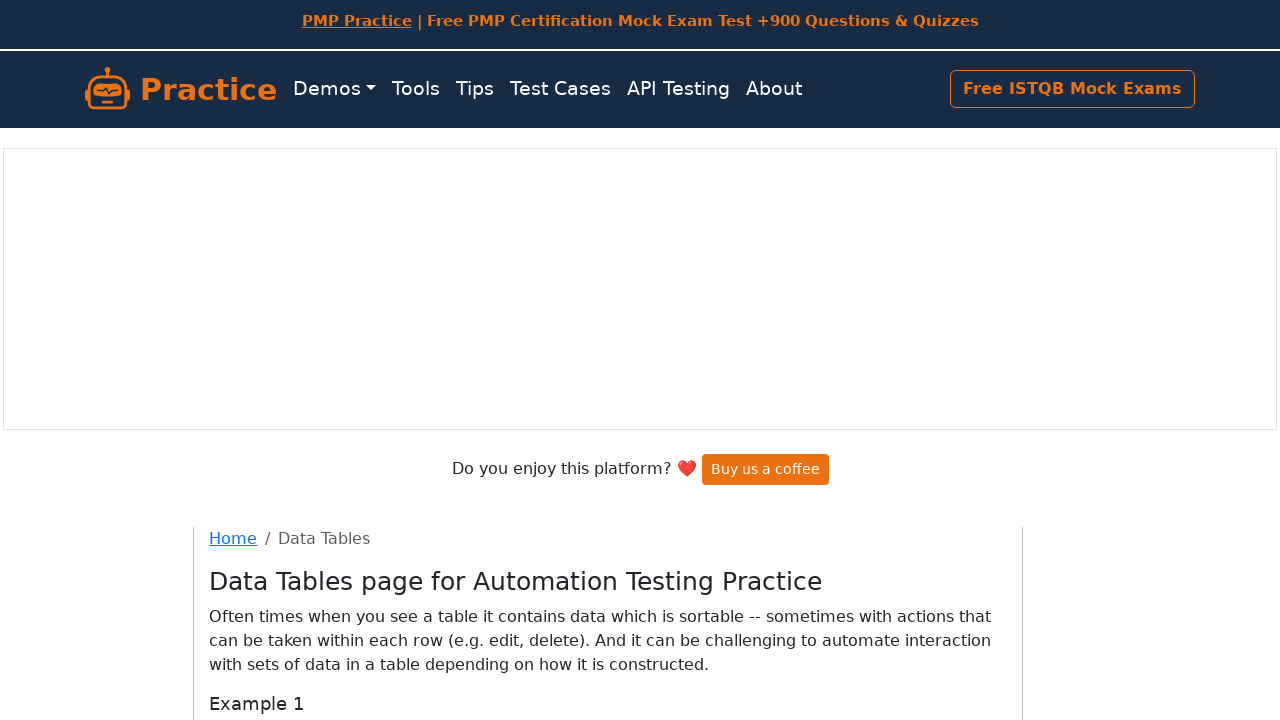

Retrieved cell value from row 1, column 2
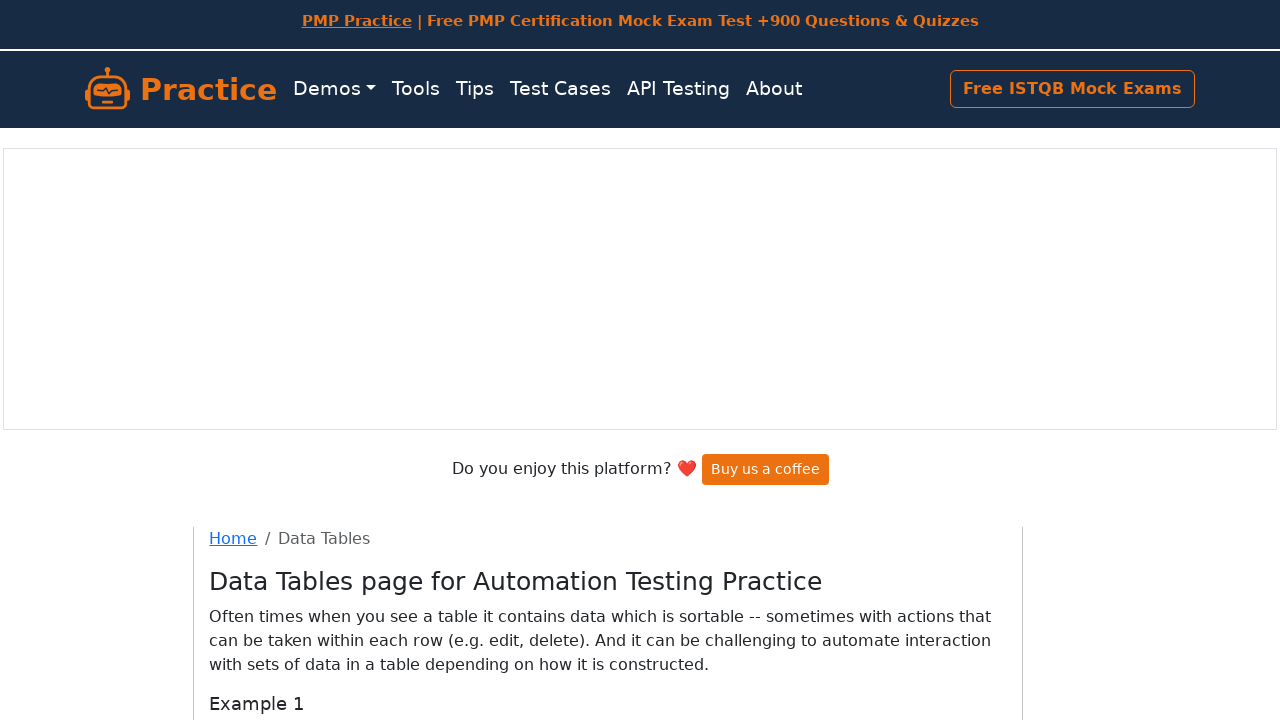

Retrieved cell value from row 1, column 3
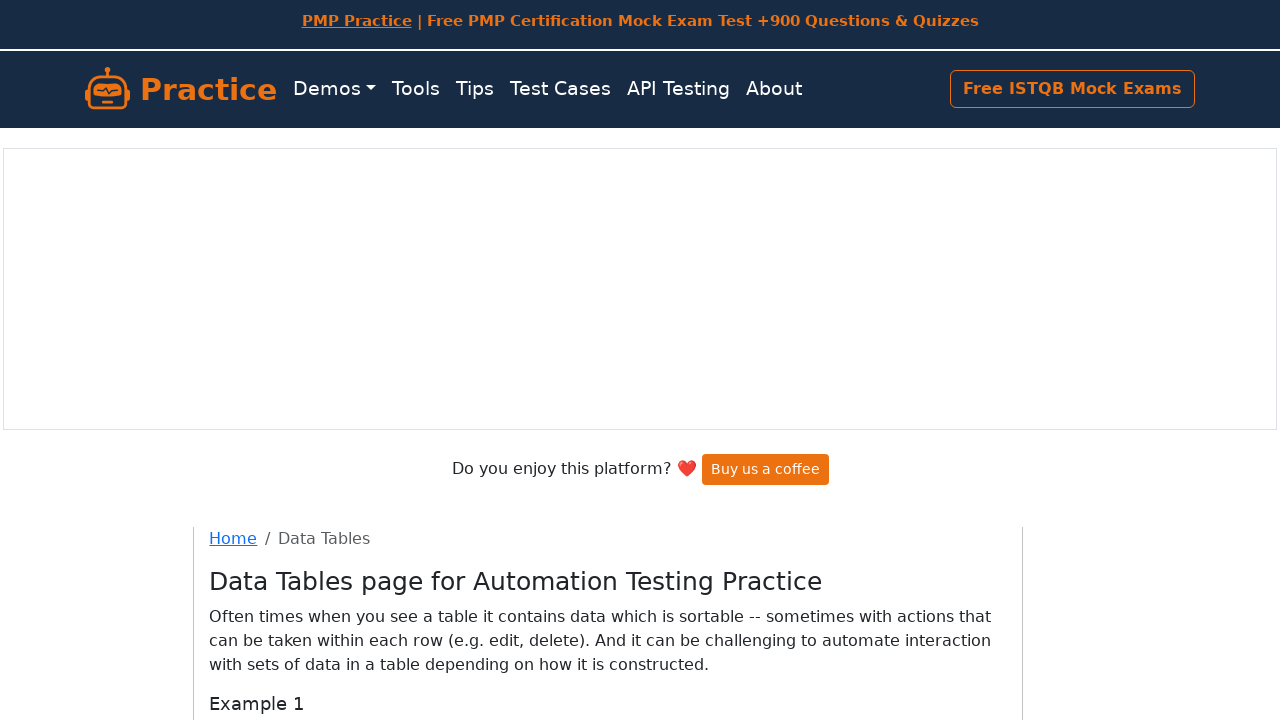

Retrieved cell value from row 1, column 4
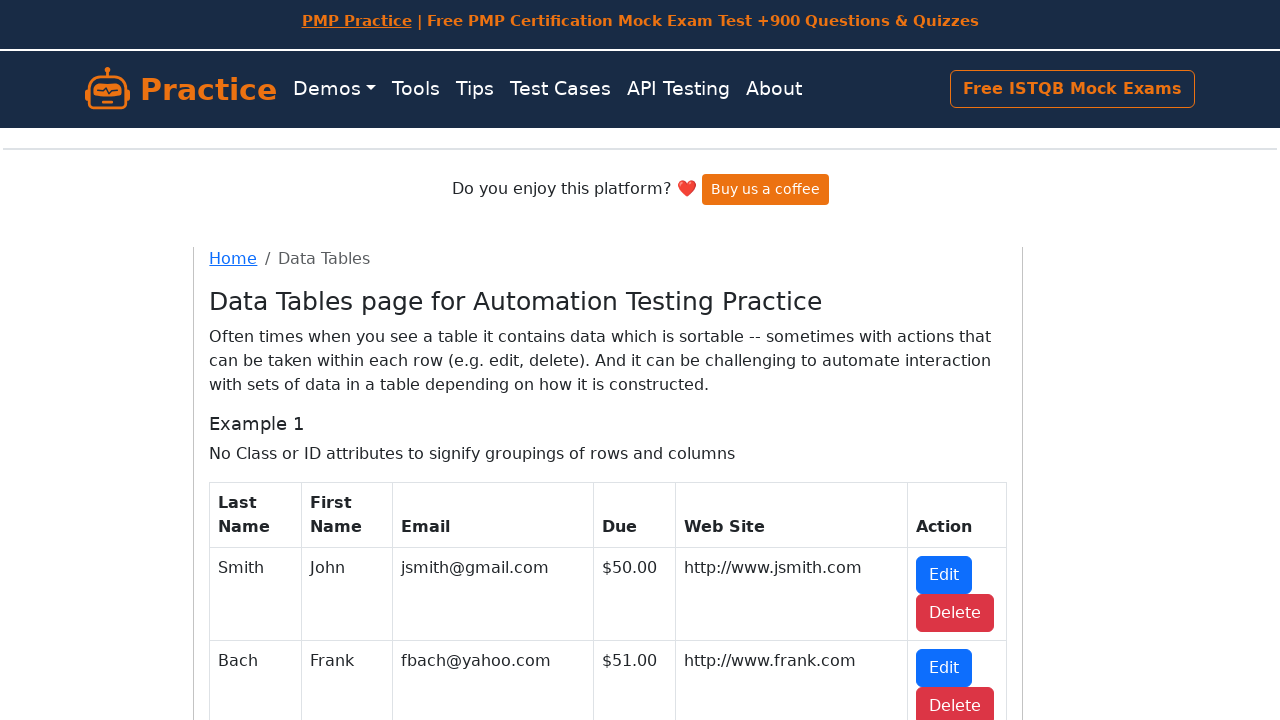

Retrieved cell value from row 1, column 5
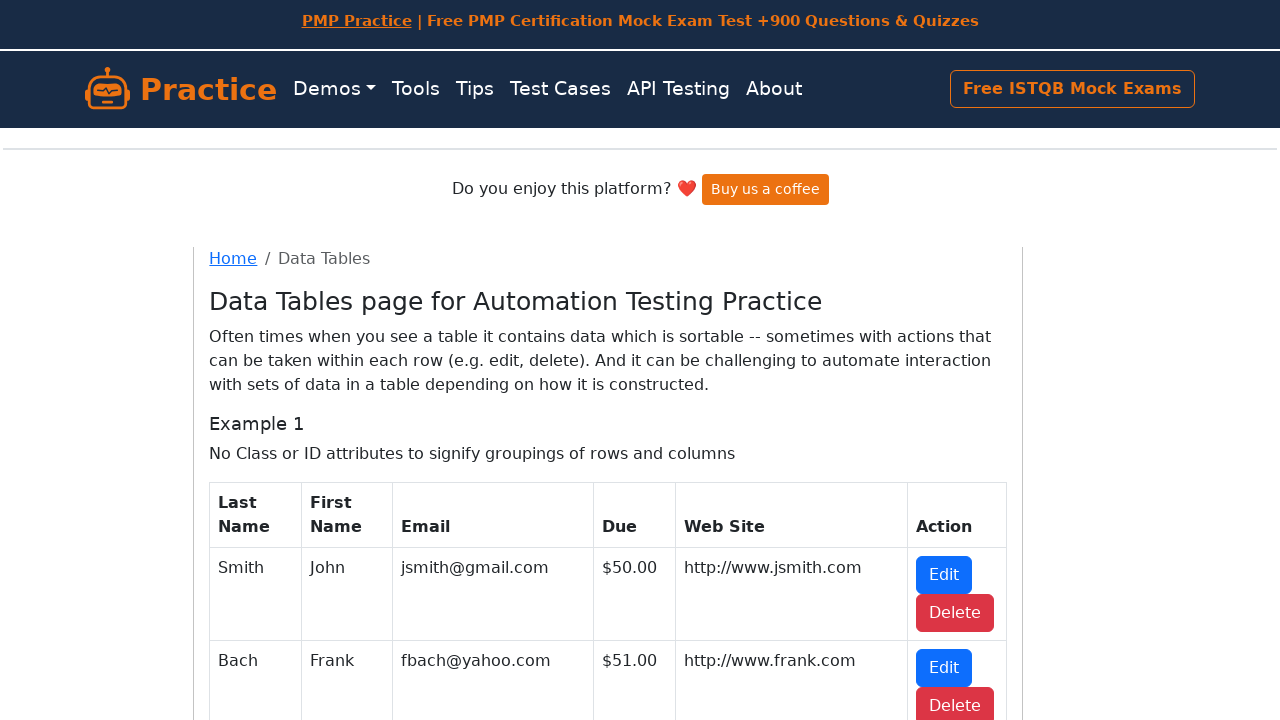

Retrieved cell value from row 2, column 1
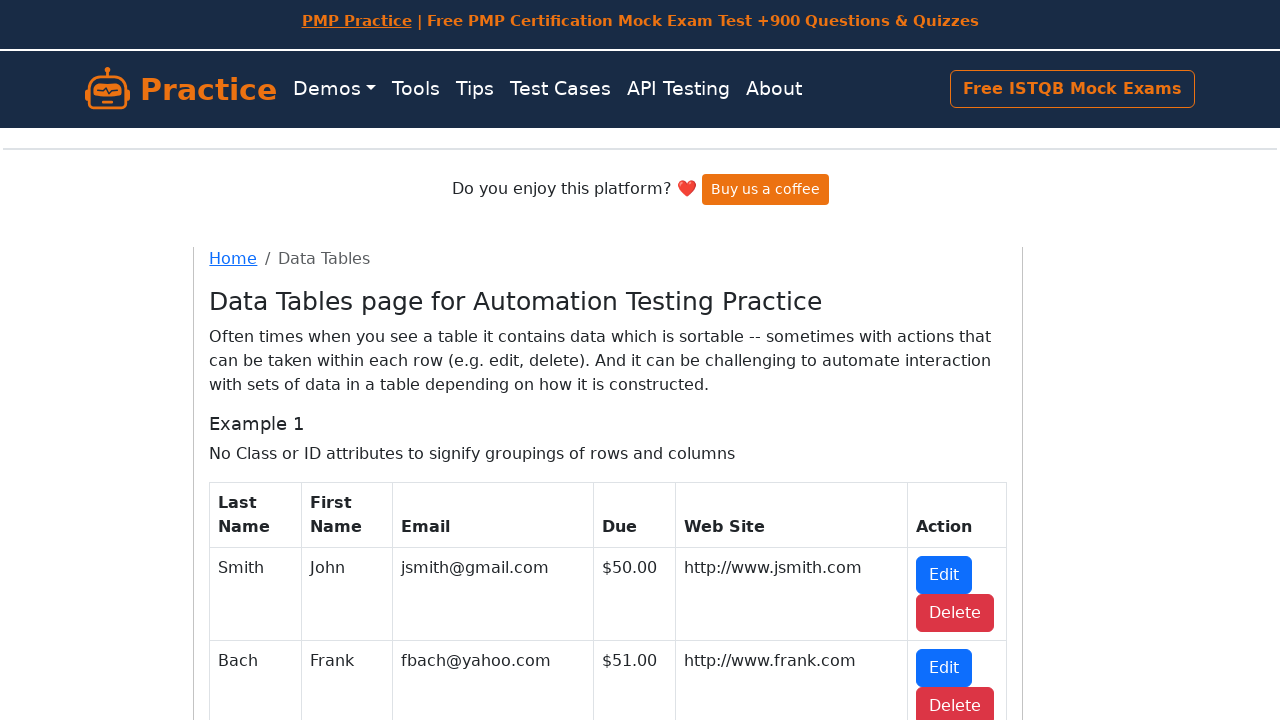

Retrieved cell value from row 2, column 2
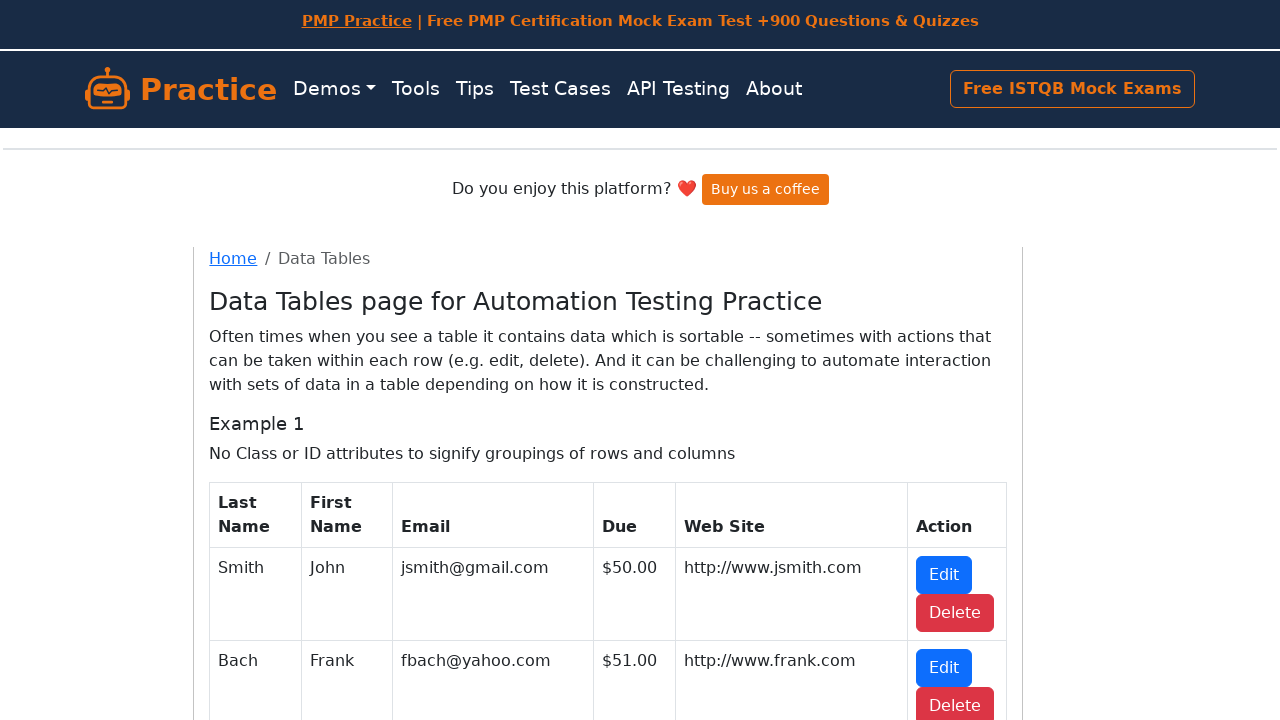

Retrieved cell value from row 2, column 3
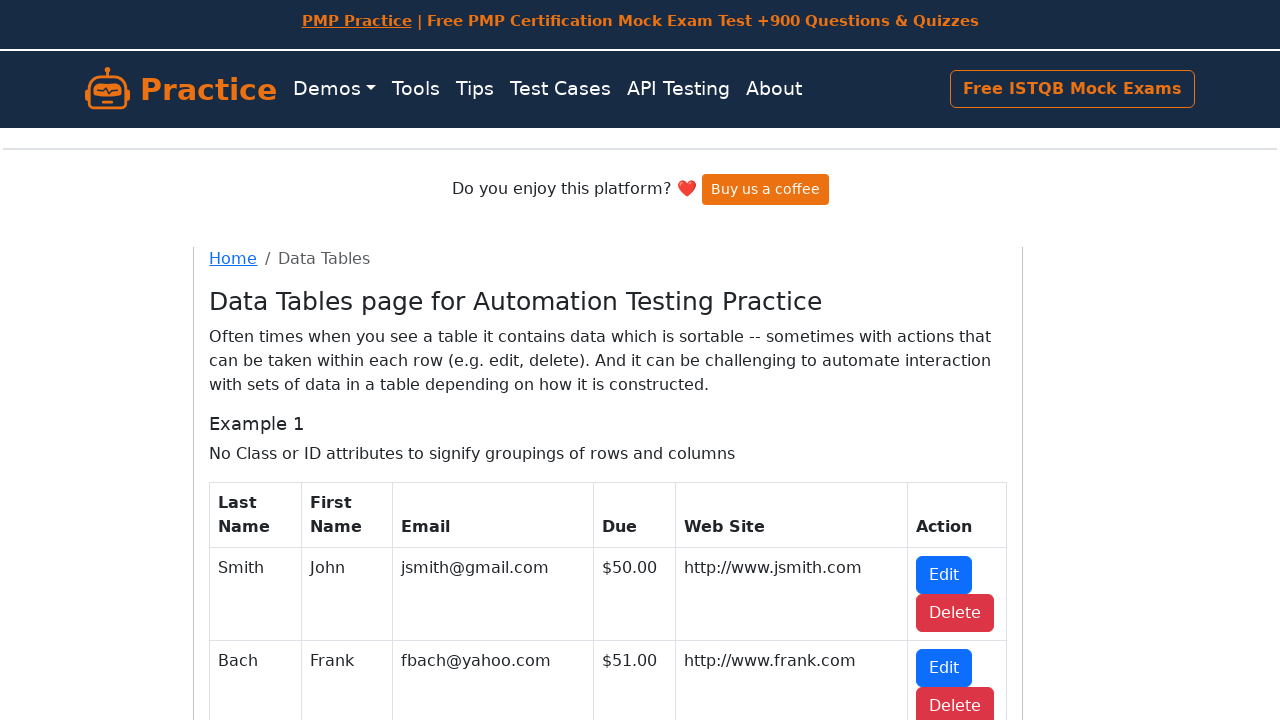

Retrieved cell value from row 2, column 4
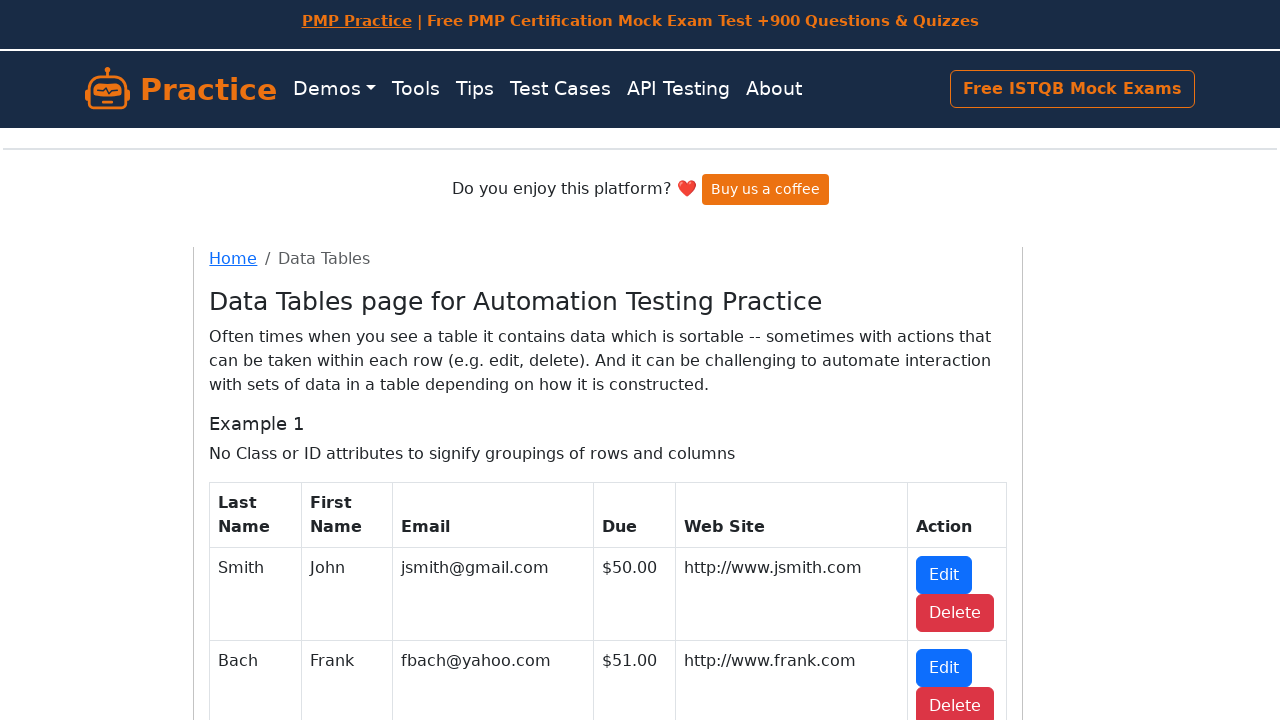

Retrieved cell value from row 2, column 5
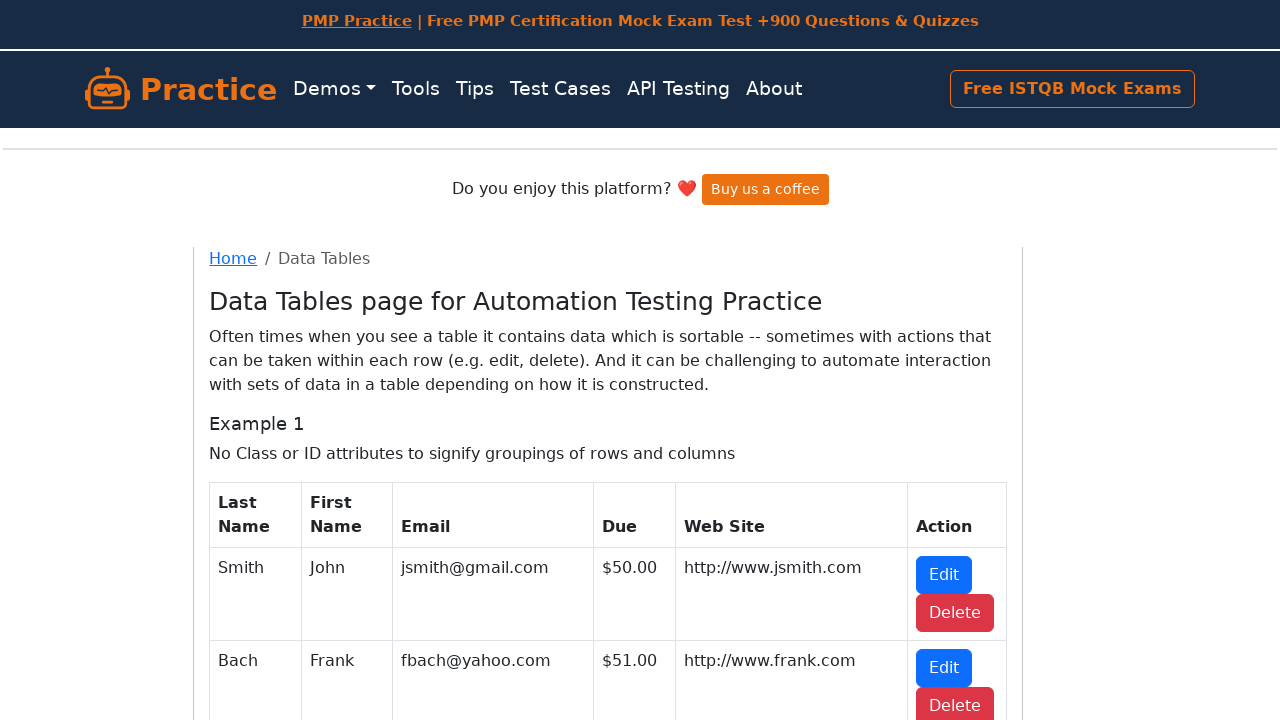

Retrieved cell value from row 3, column 1
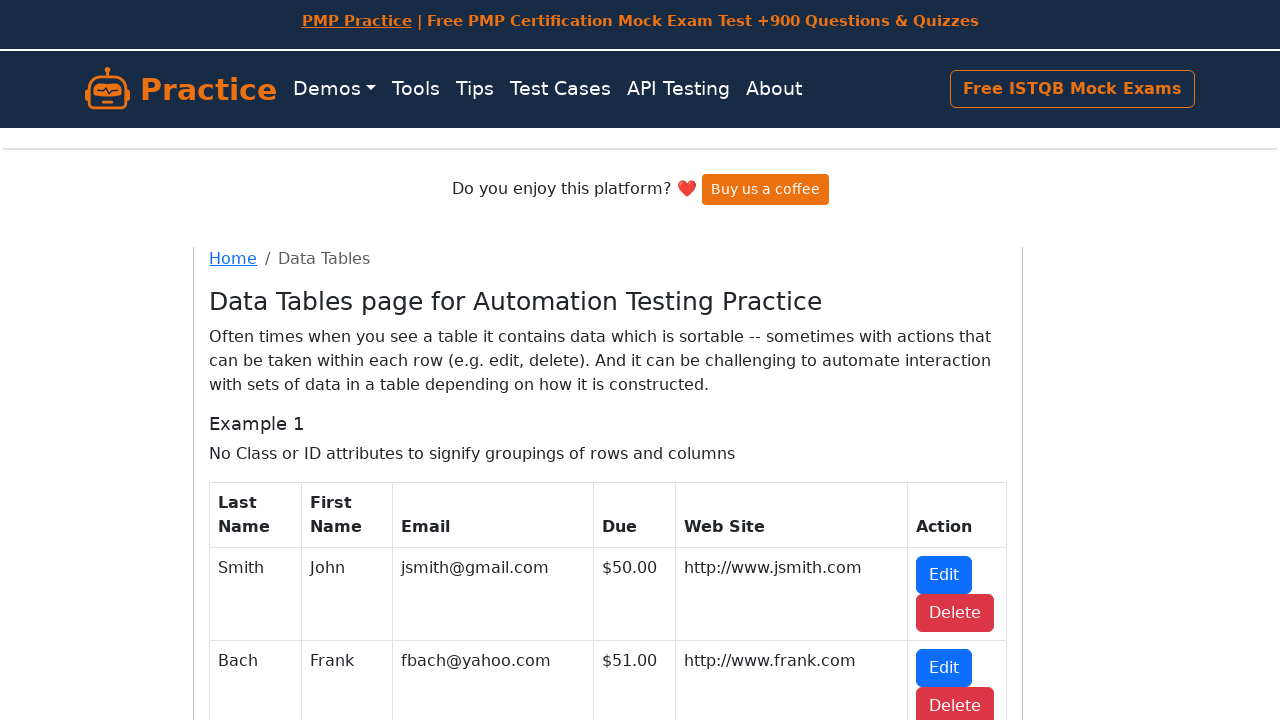

Retrieved cell value from row 3, column 2
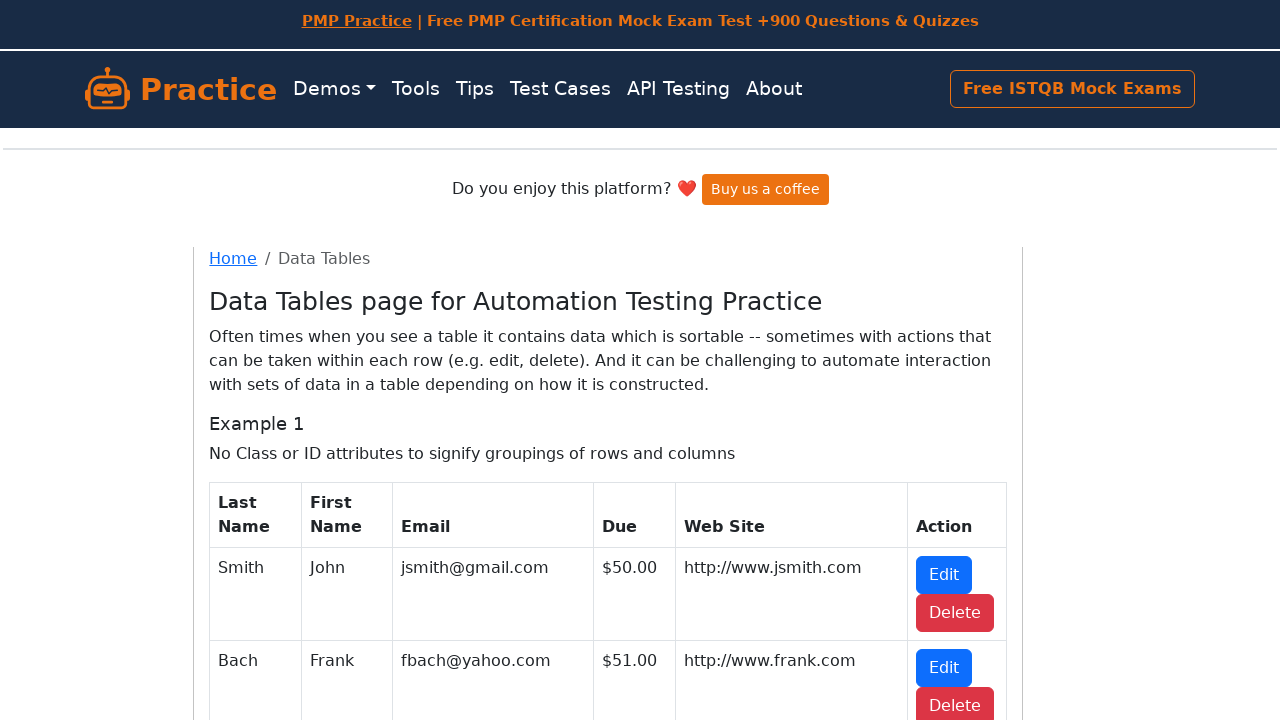

Retrieved cell value from row 3, column 3
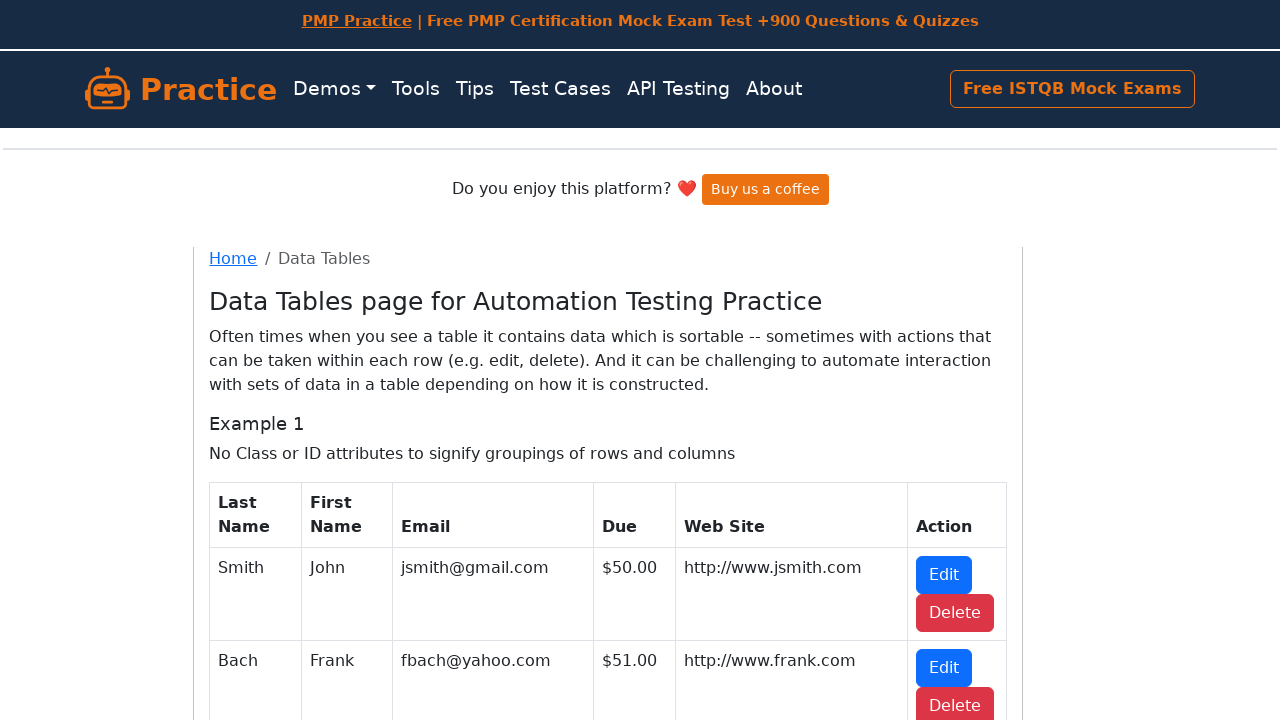

Retrieved cell value from row 3, column 4
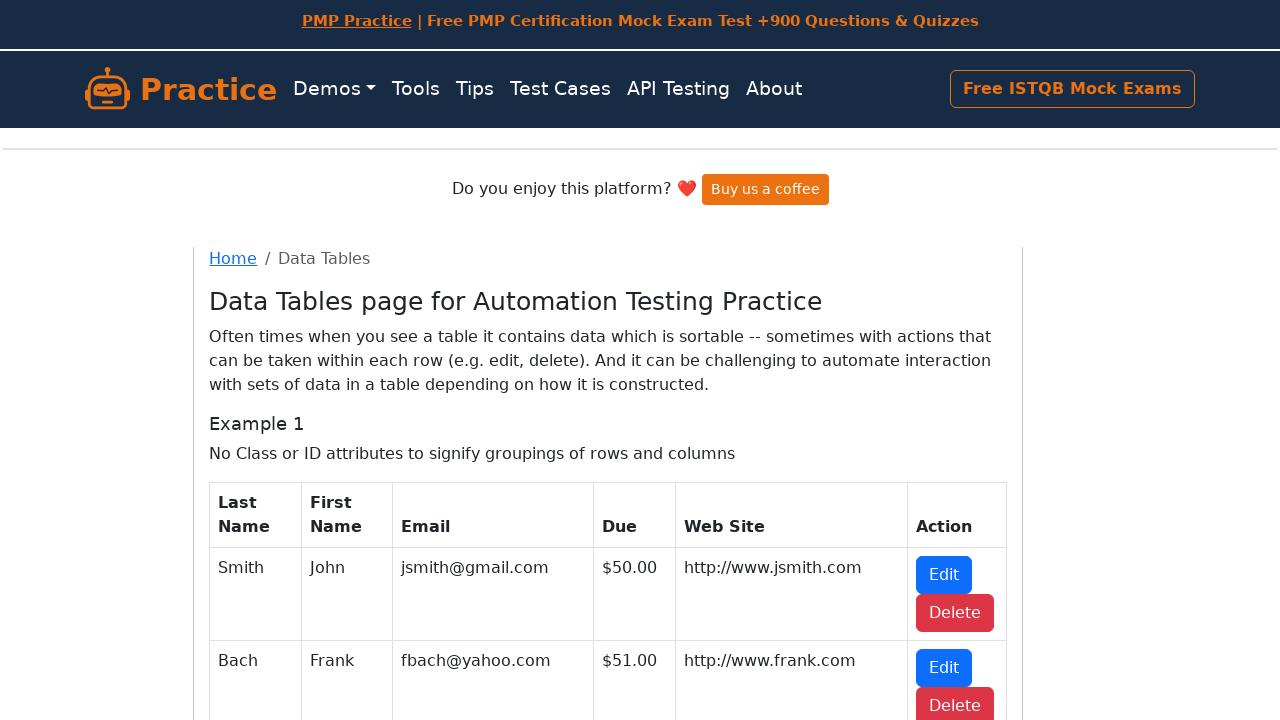

Retrieved cell value from row 3, column 5
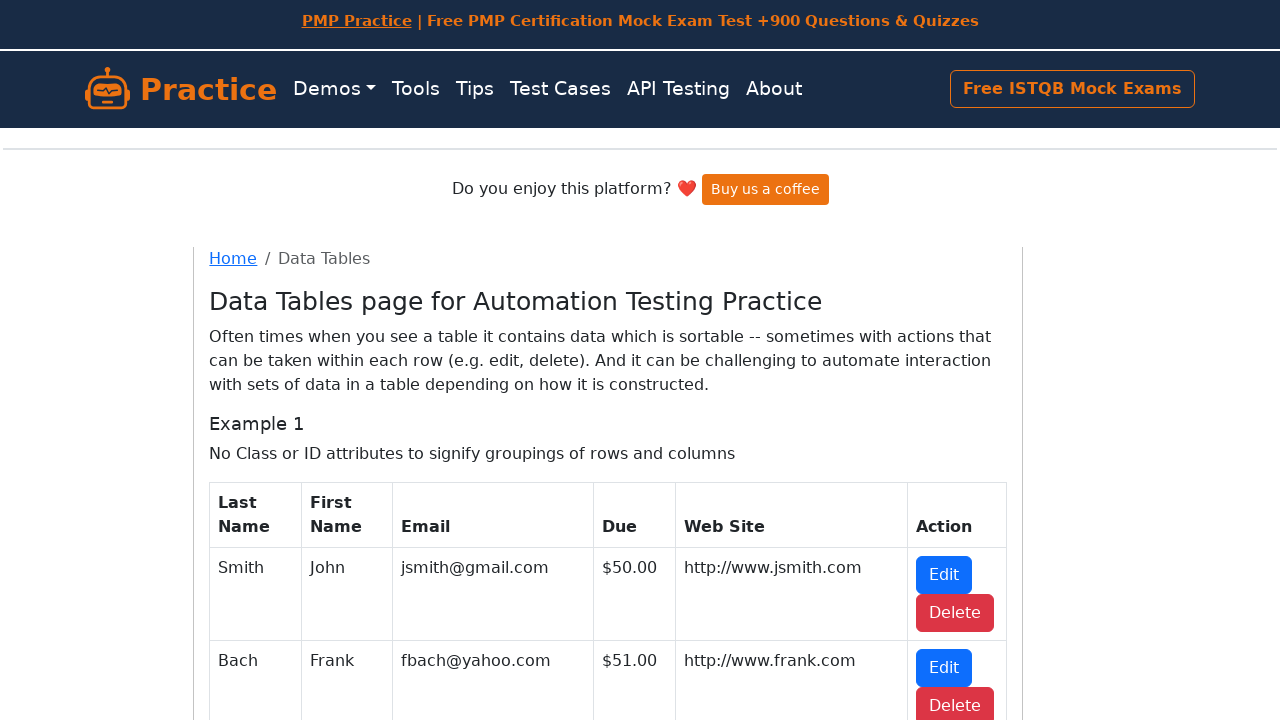

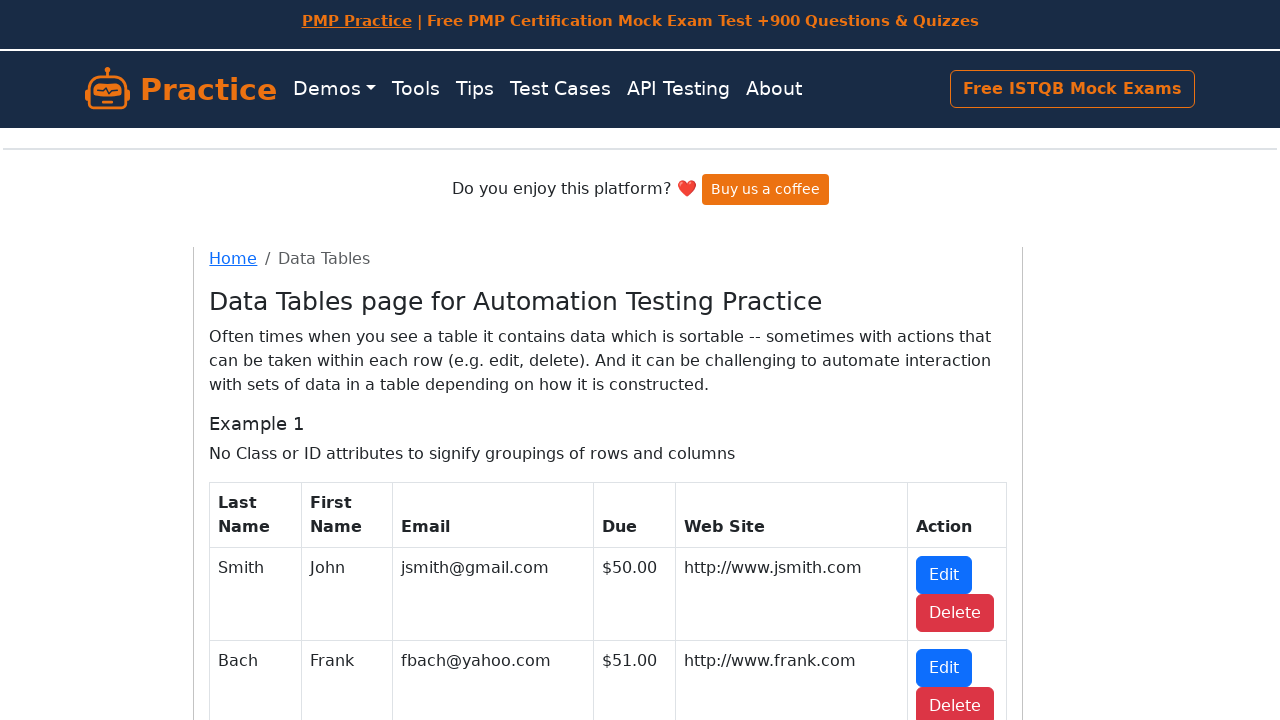